Waits for a price of $100 to appear, clicks book button, solves a mathematical problem using the displayed value, and submits the answer

Starting URL: http://suninjuly.github.io/explicit_wait2.html

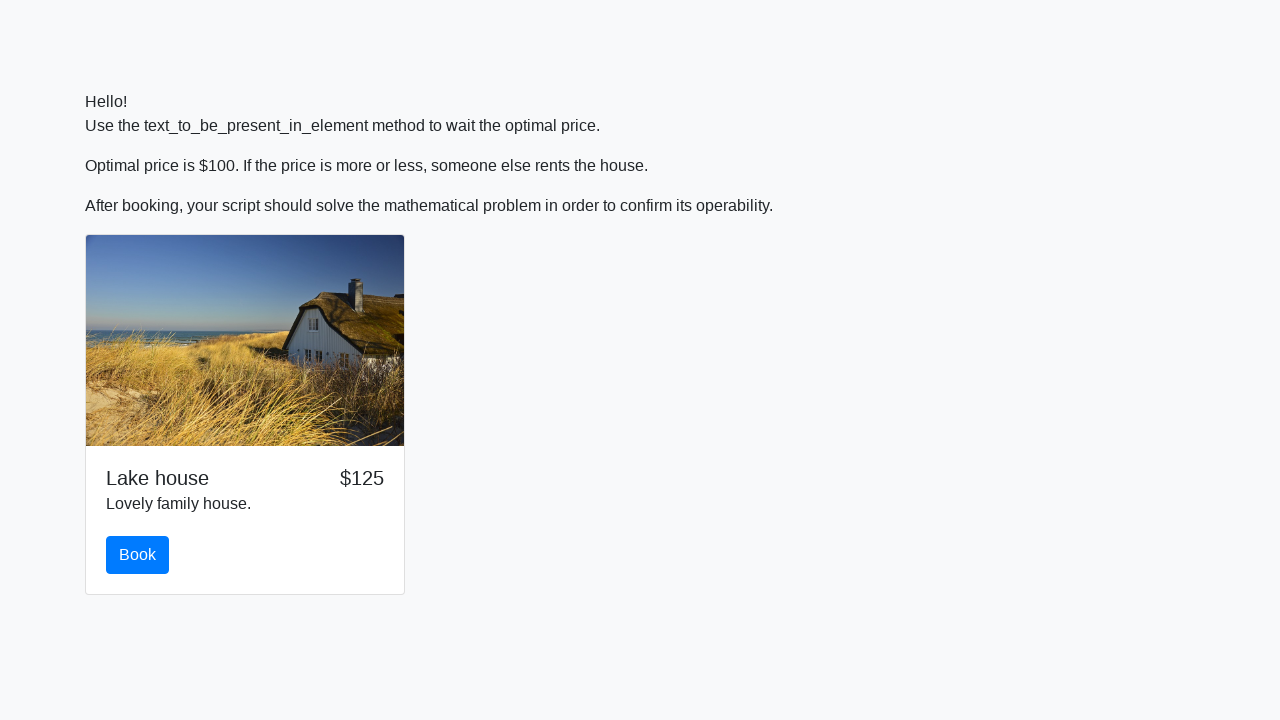

Waited for price to reach $100
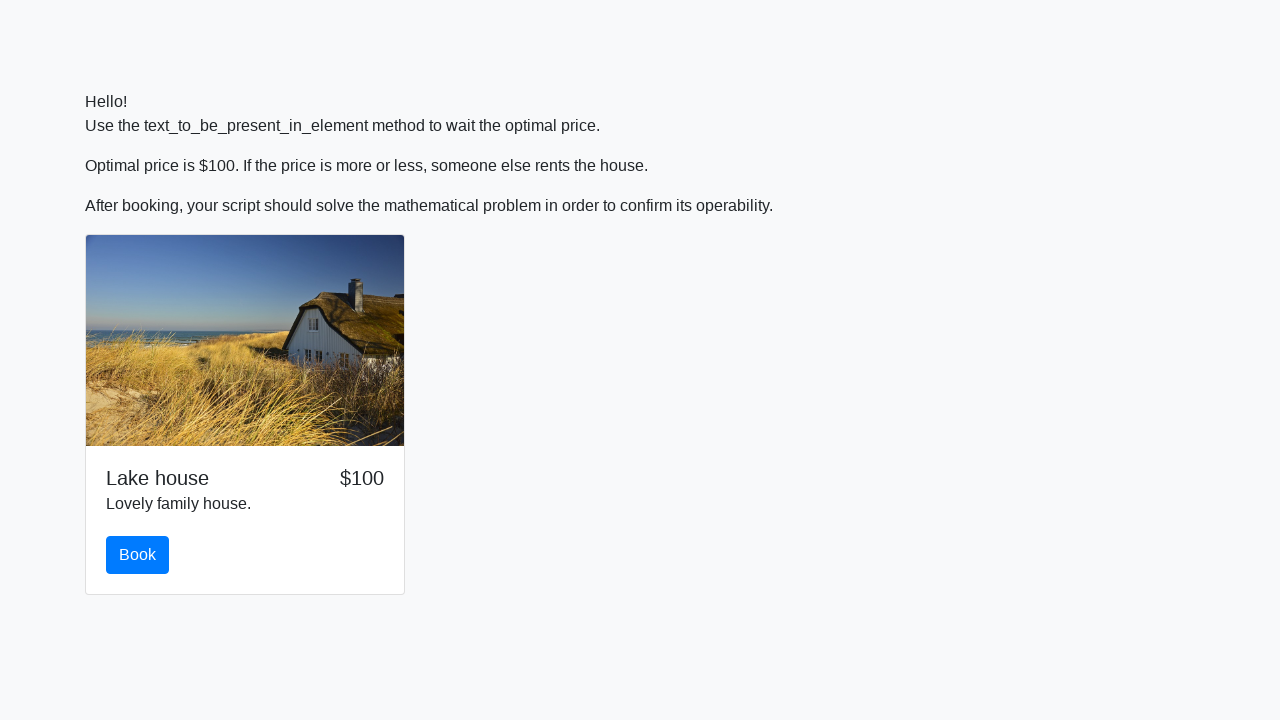

Clicked book button at (138, 555) on #book
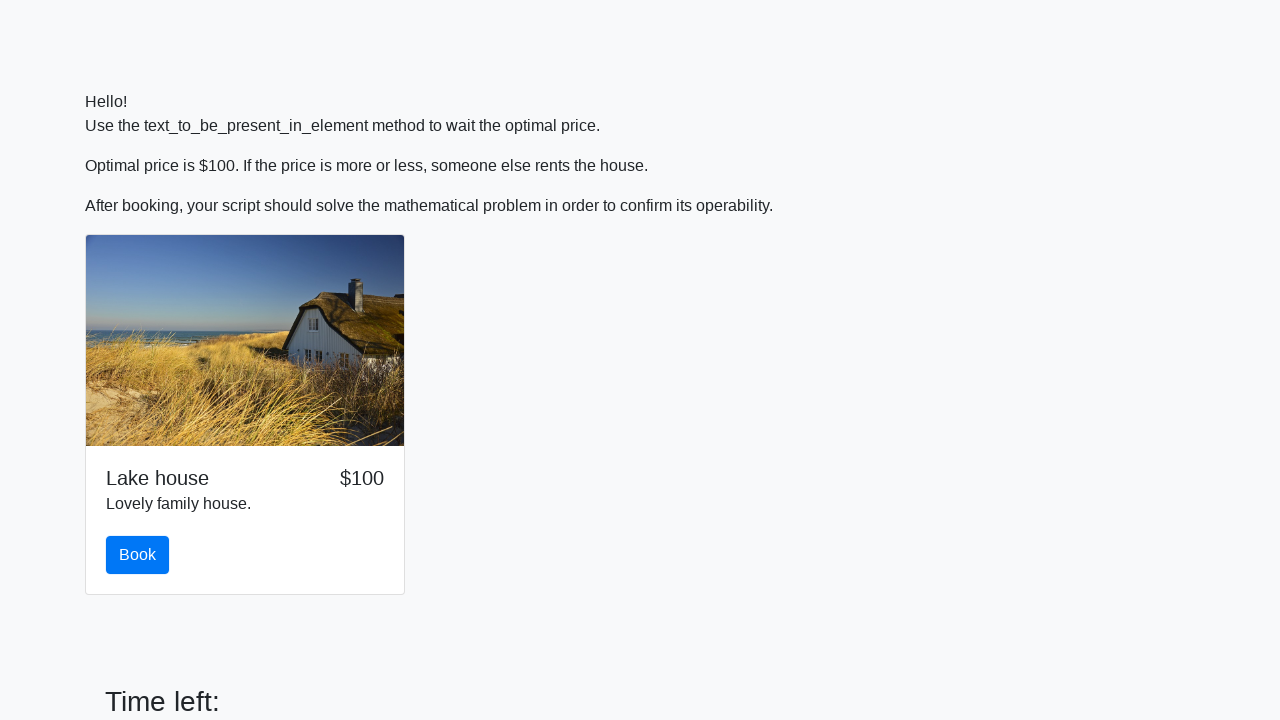

Retrieved input value: 518
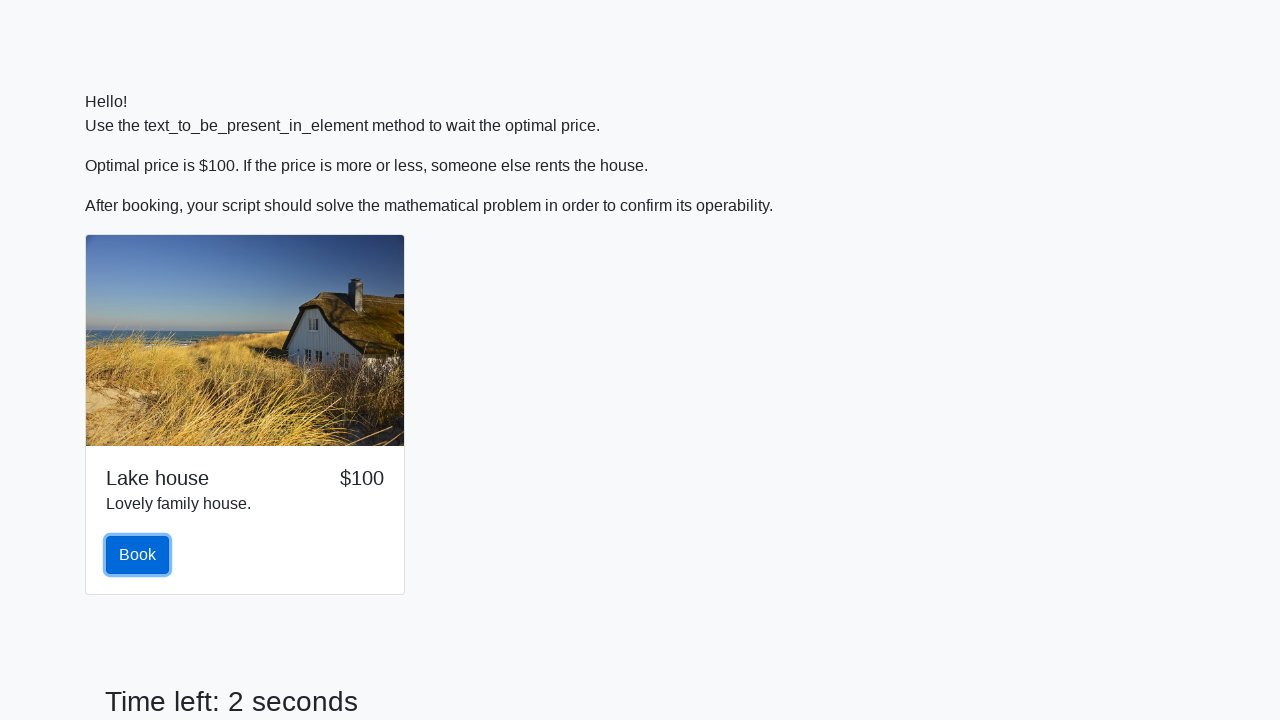

Calculated mathematical result: 1.4489366929511938
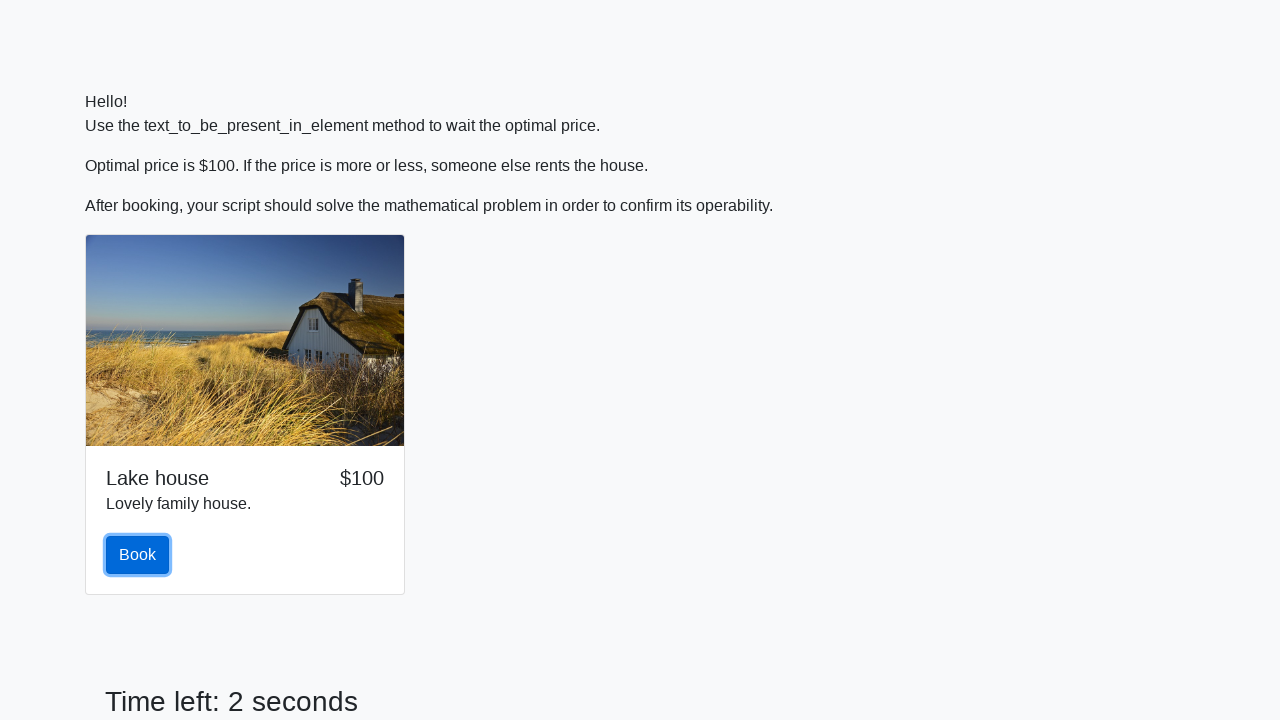

Filled answer field with calculated result on #answer
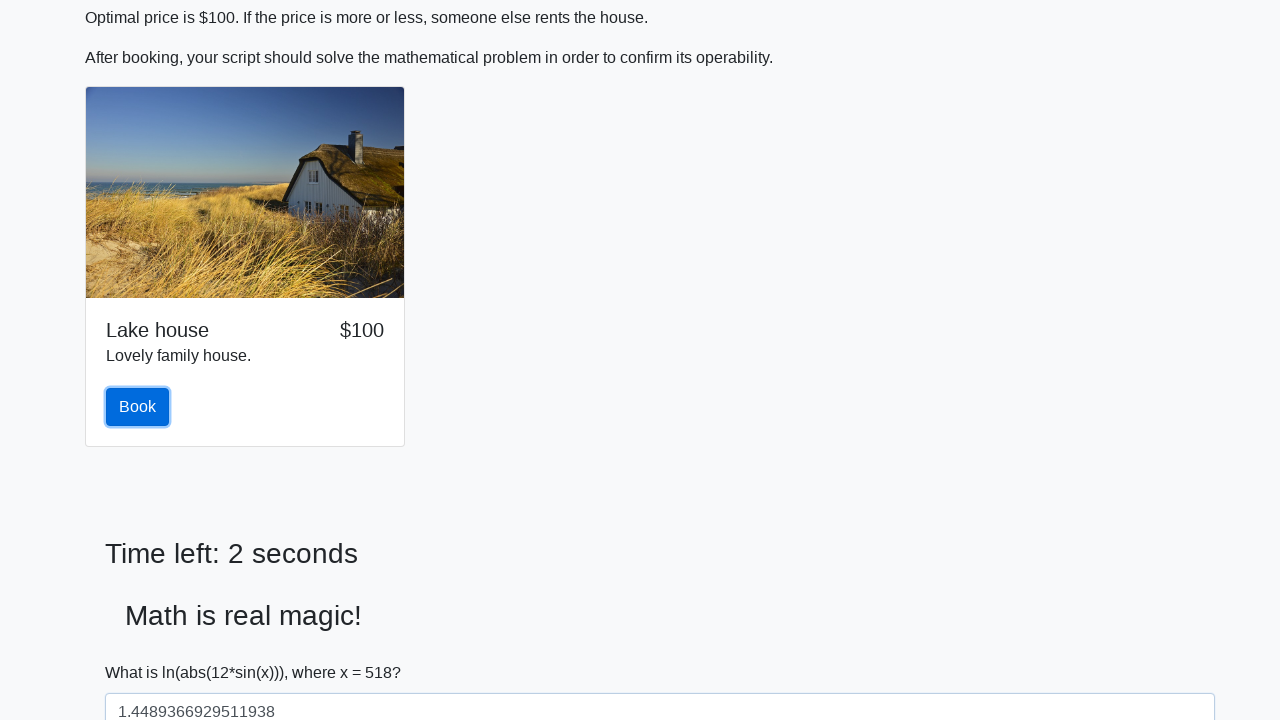

Clicked solve button to submit answer at (143, 651) on #solve
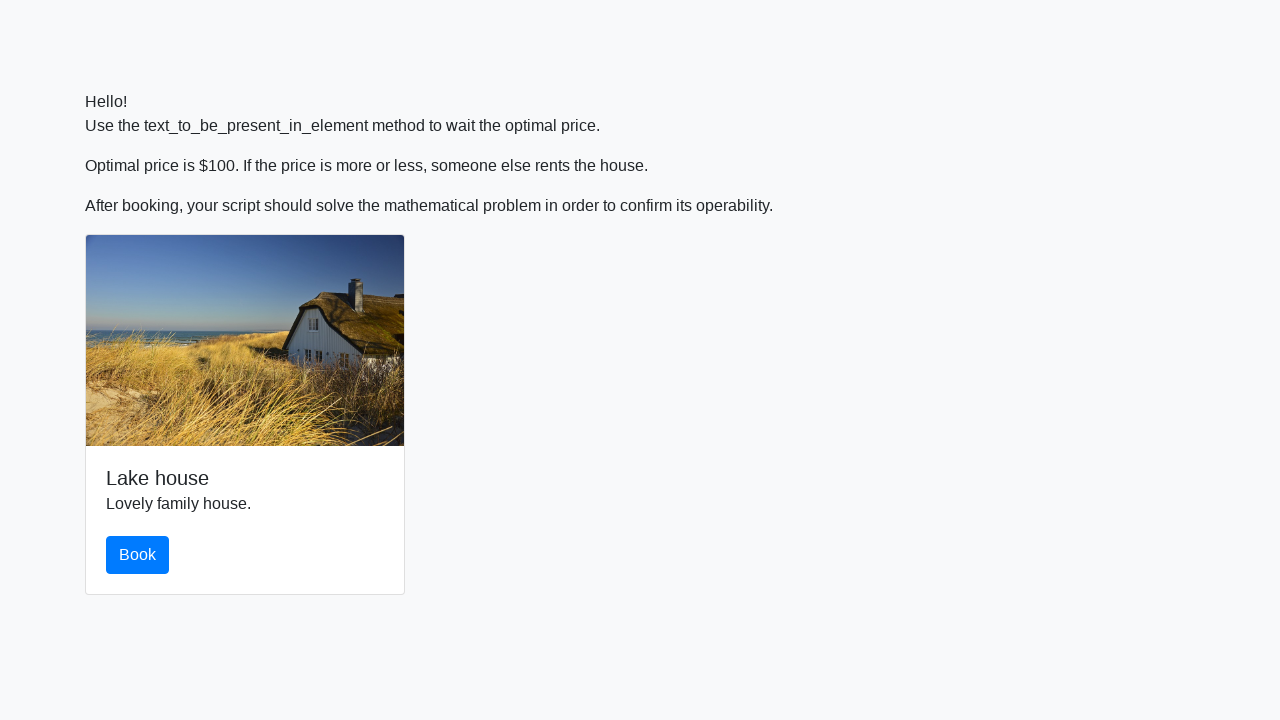

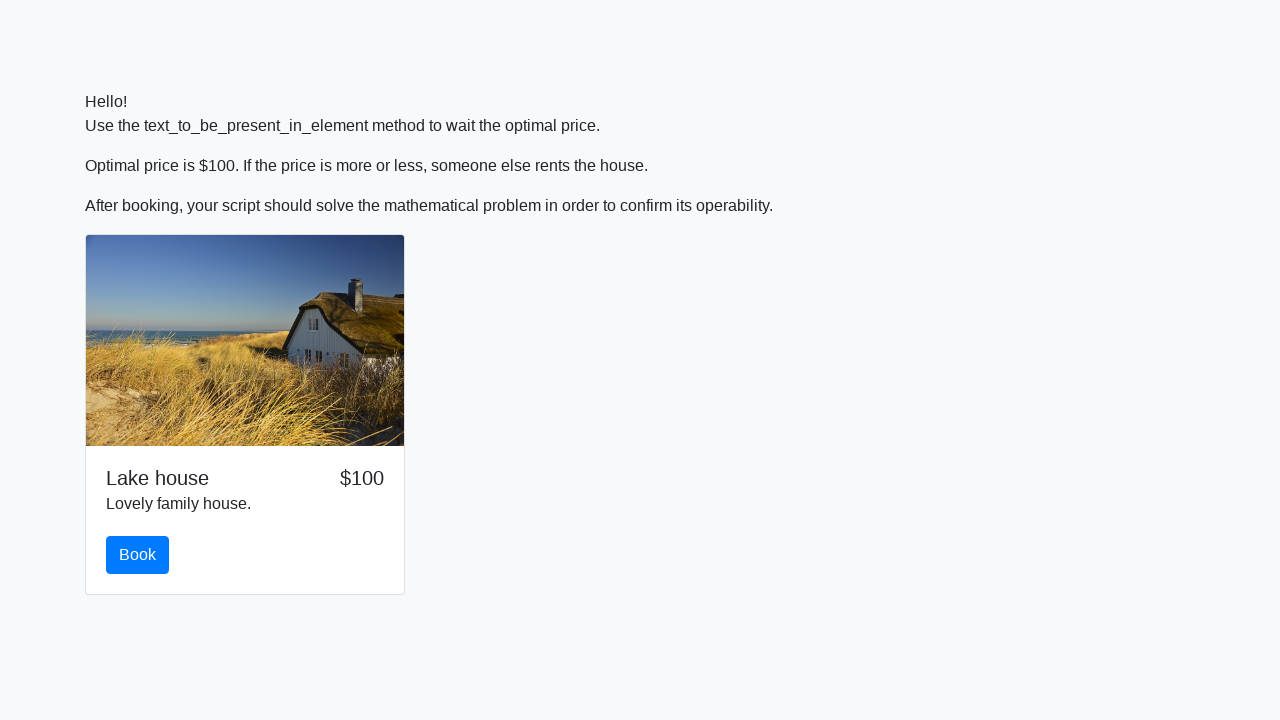